Tests that todo data persists after page reload

Starting URL: https://demo.playwright.dev/todomvc

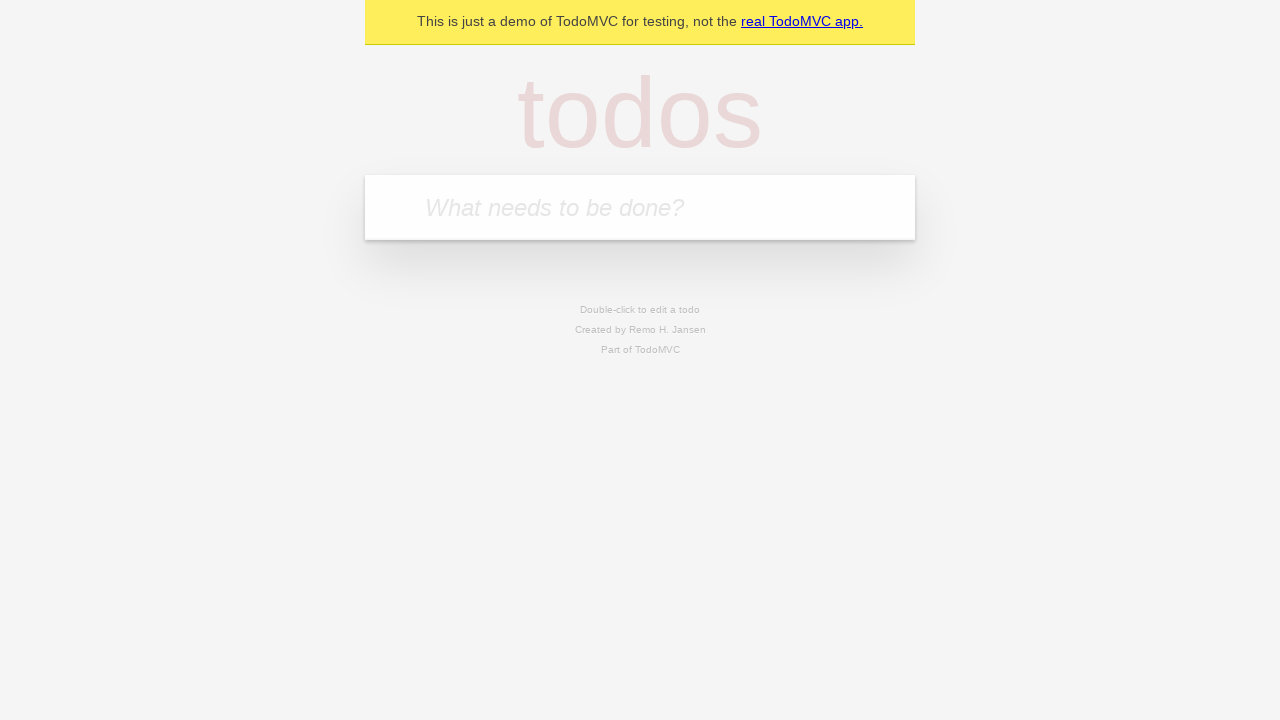

Located the todo input field
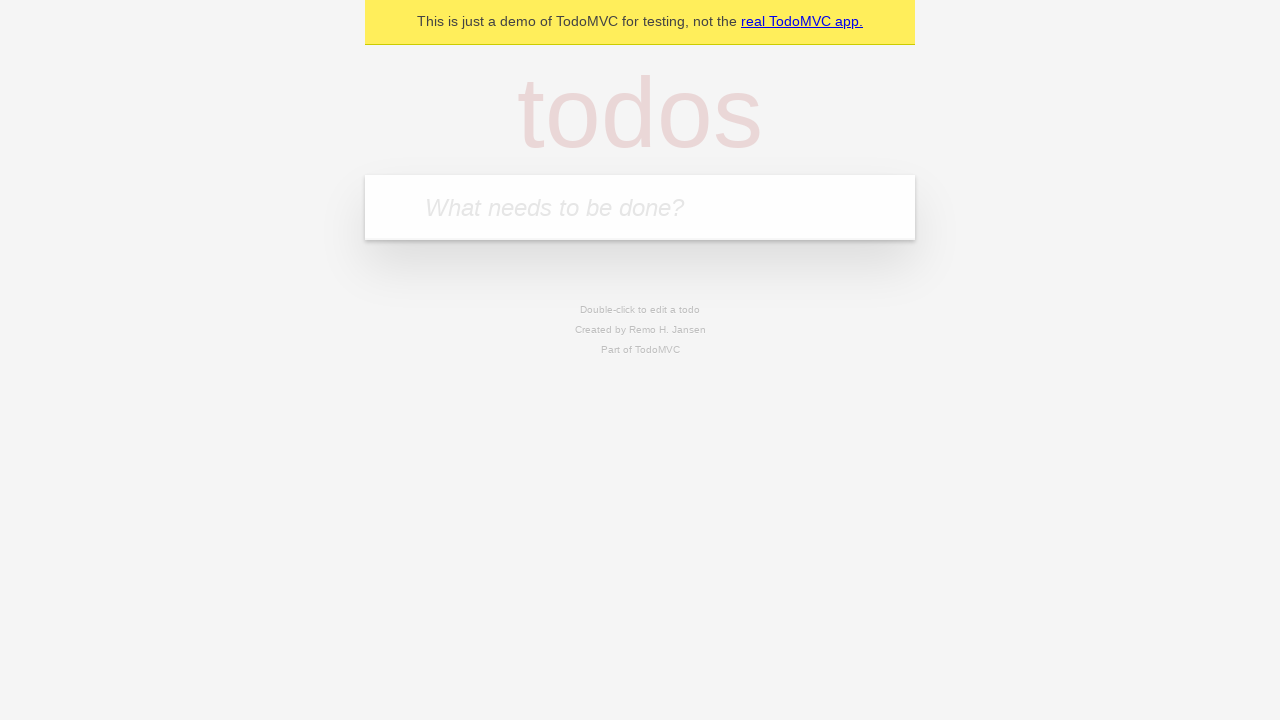

Filled todo input with 'buy some cheese' on internal:attr=[placeholder="What needs to be done?"i]
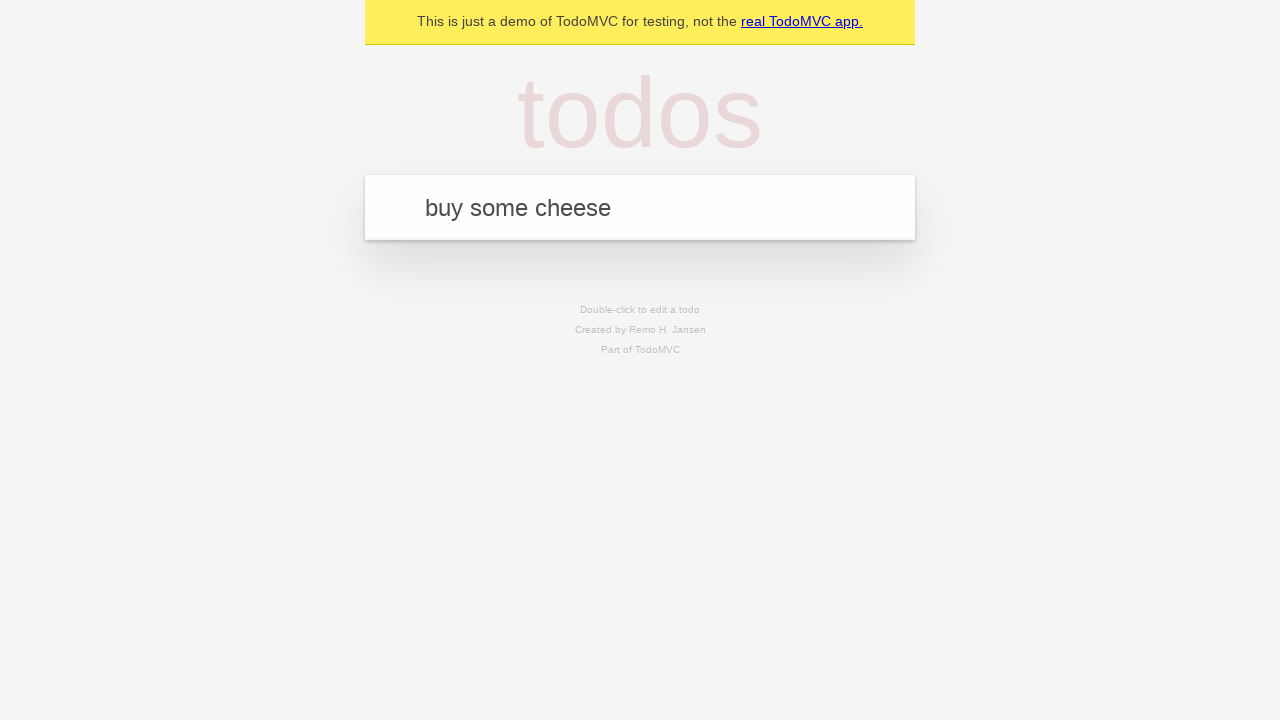

Pressed Enter to create todo 'buy some cheese' on internal:attr=[placeholder="What needs to be done?"i]
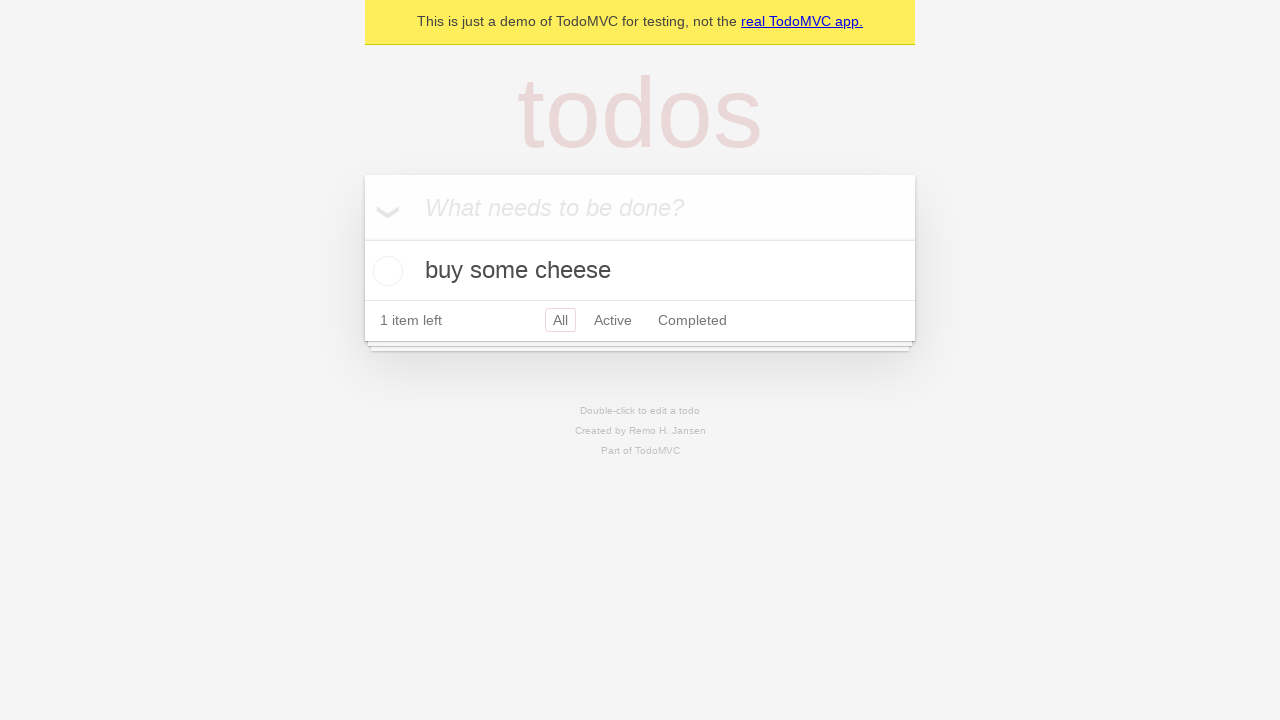

Filled todo input with 'feed the cat' on internal:attr=[placeholder="What needs to be done?"i]
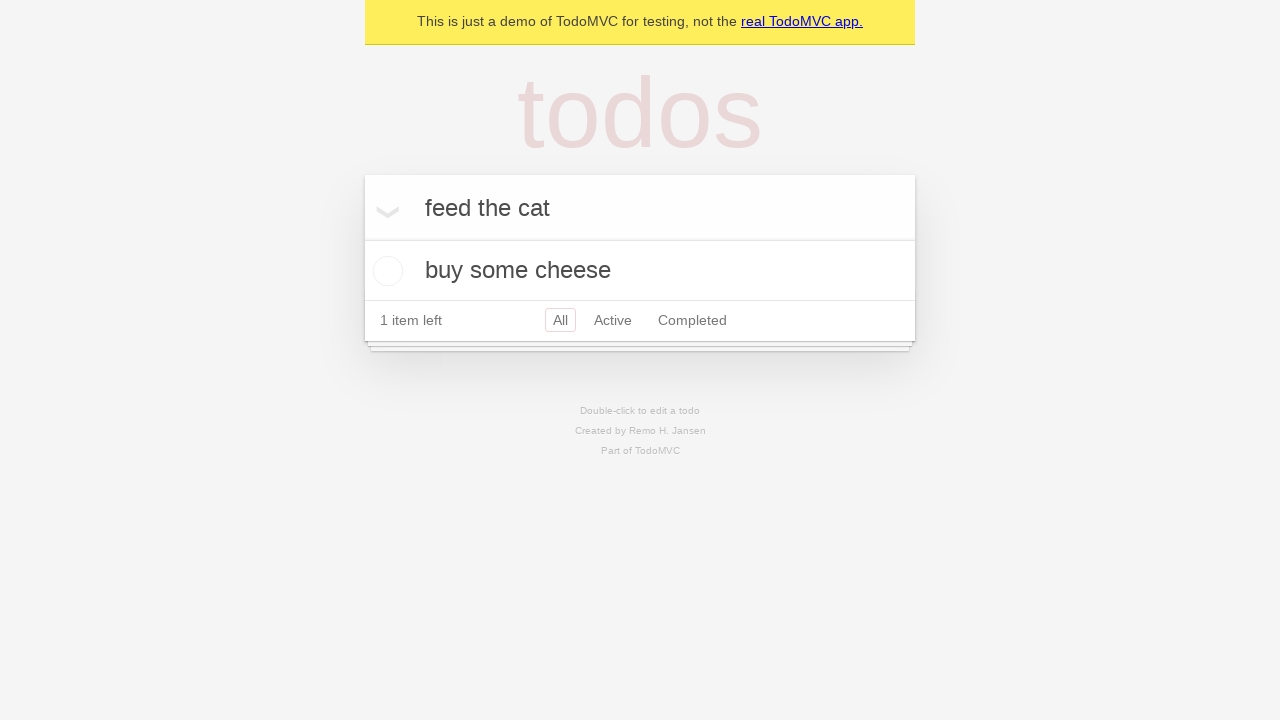

Pressed Enter to create todo 'feed the cat' on internal:attr=[placeholder="What needs to be done?"i]
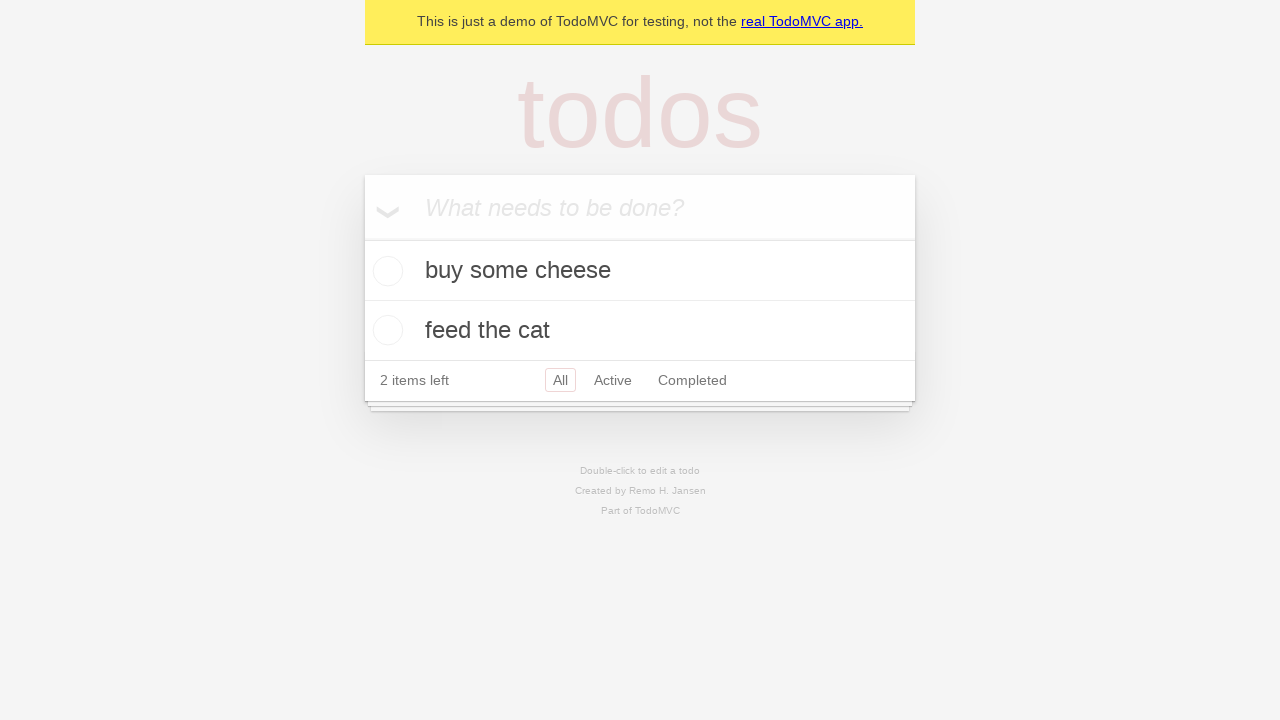

Located all todo items
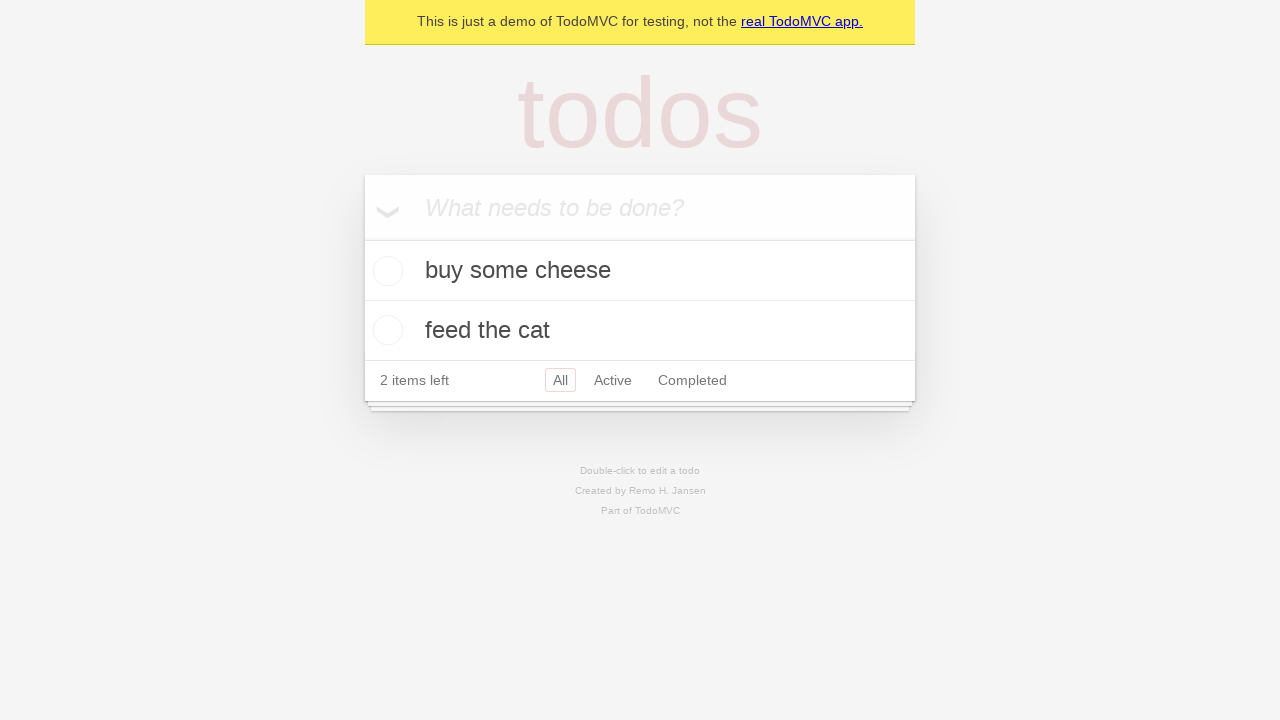

Checked the first todo item at (385, 271) on internal:testid=[data-testid="todo-item"s] >> nth=0 >> internal:role=checkbox
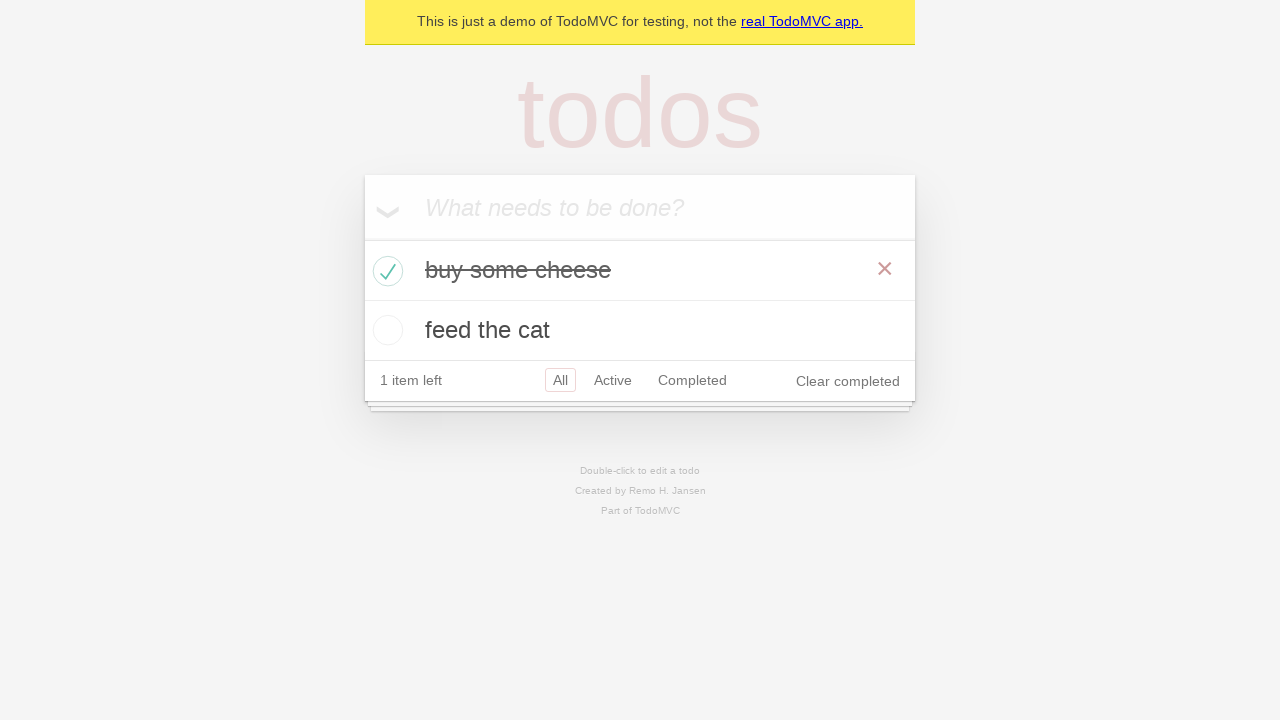

Reloaded the page to test data persistence
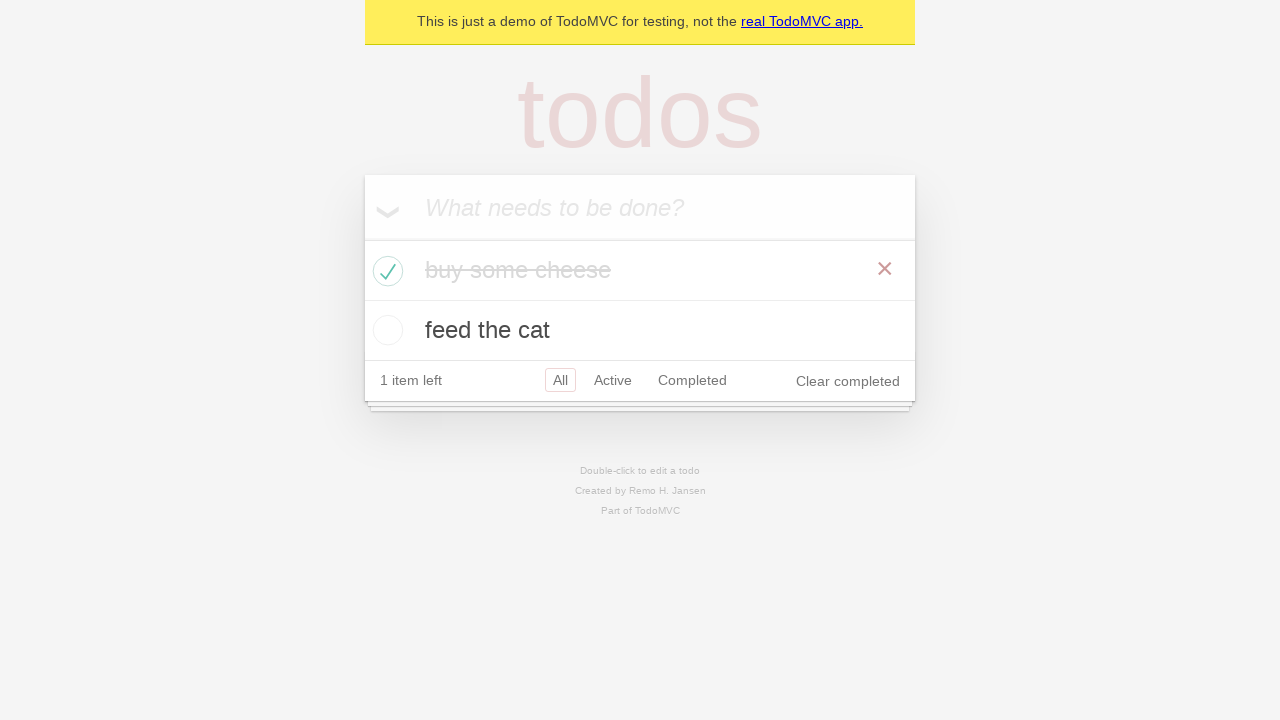

Todo items loaded after page reload
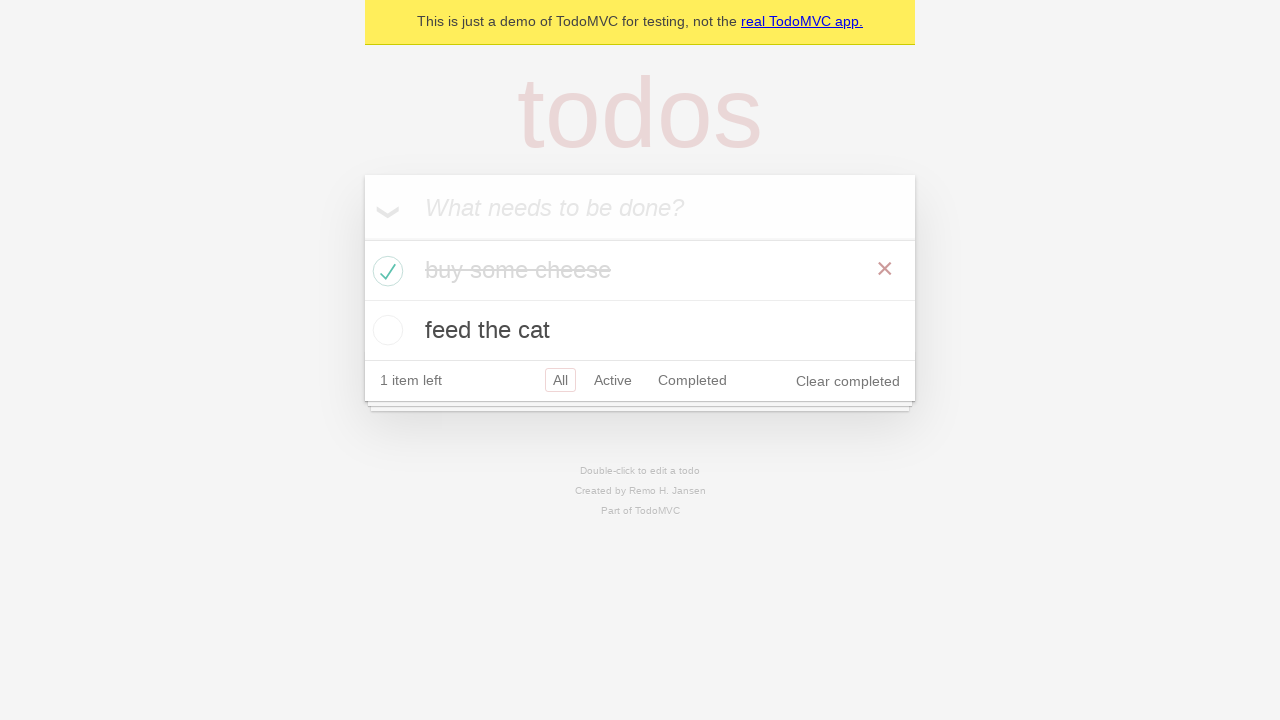

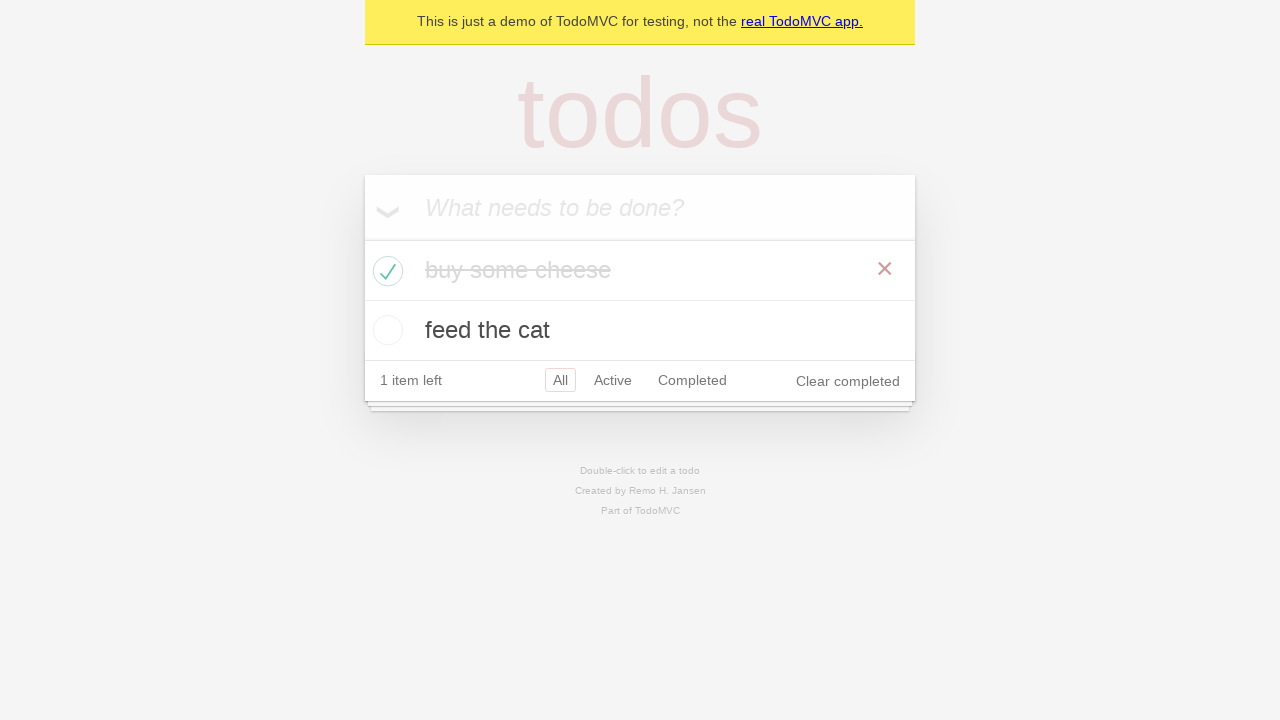